Tests chaining locators by navigating to Html Elements and locating nested list items

Starting URL: https://techglobal-training.com/frontend

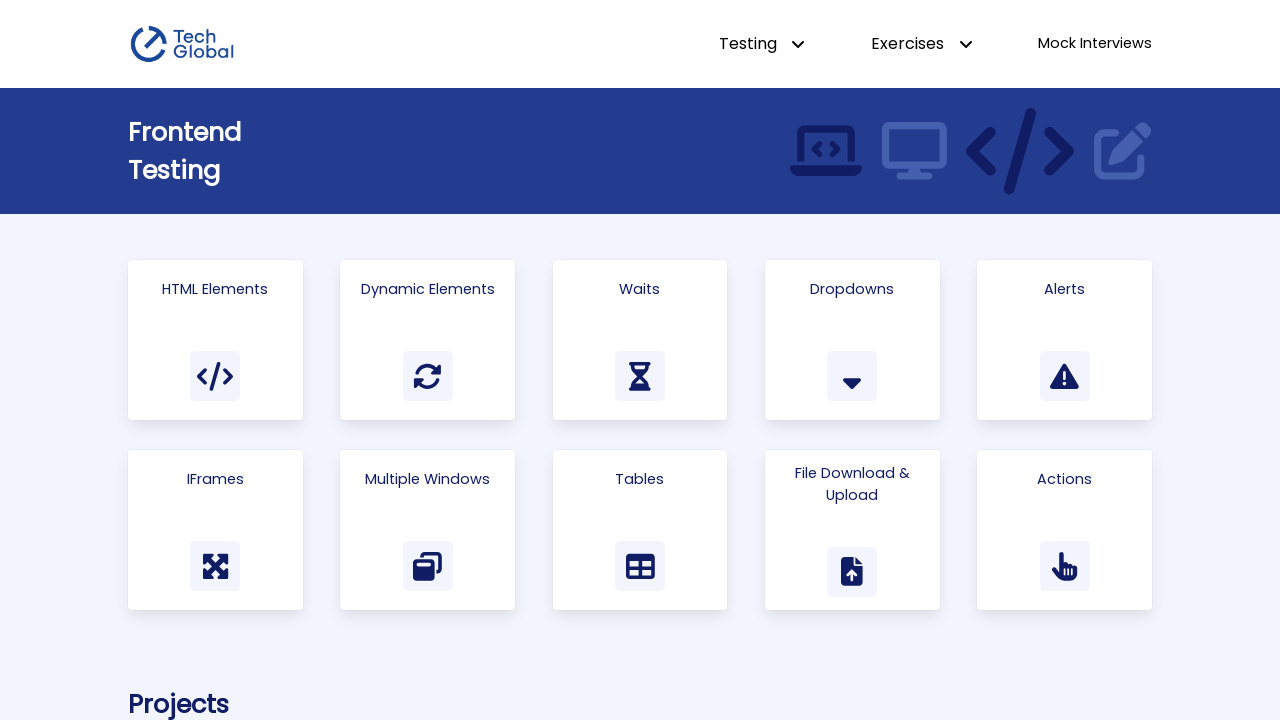

Clicked on Html Elements link at (215, 340) on a:has-text("Html Elements")
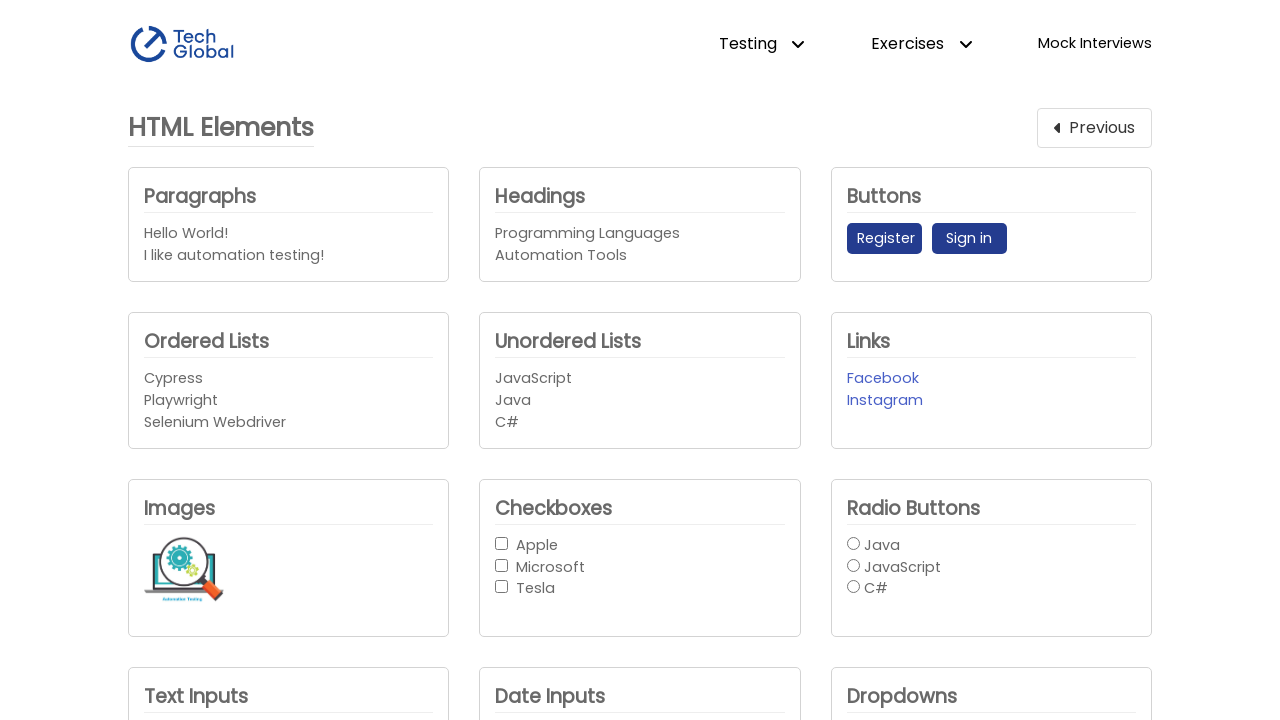

Unordered list element is now visible
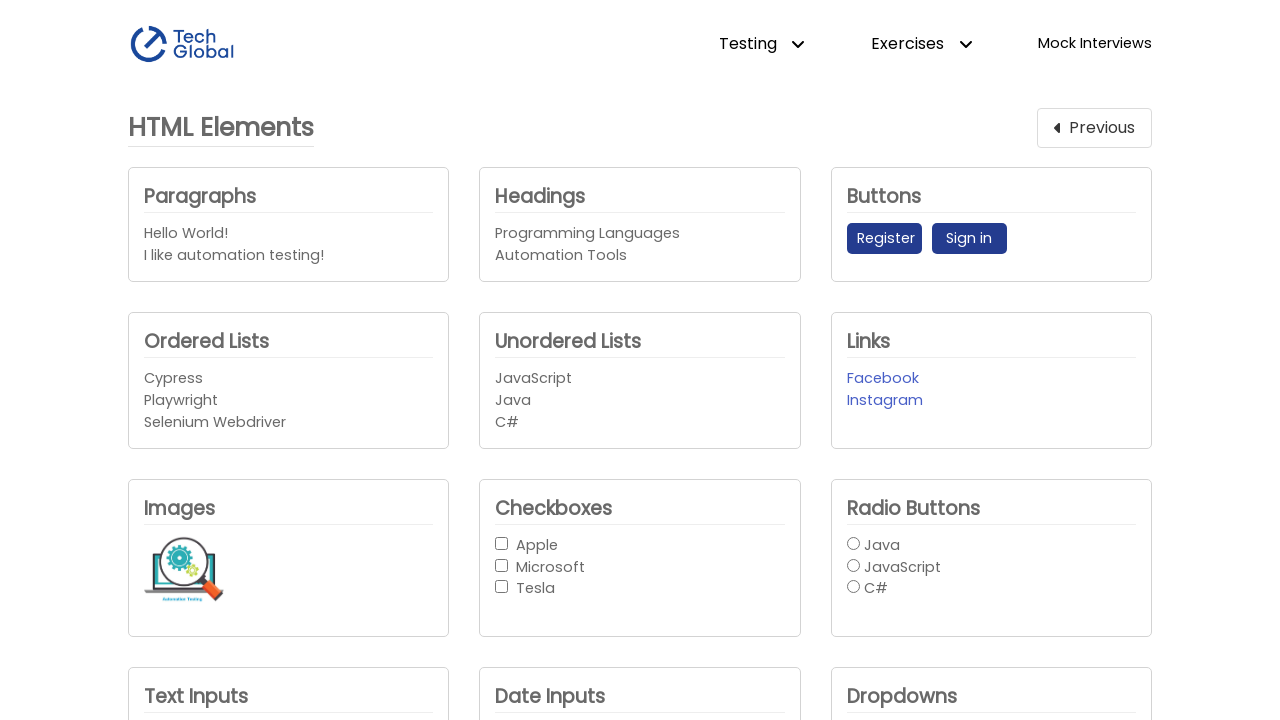

Retrieved text content of JavaScript list item using chained locators
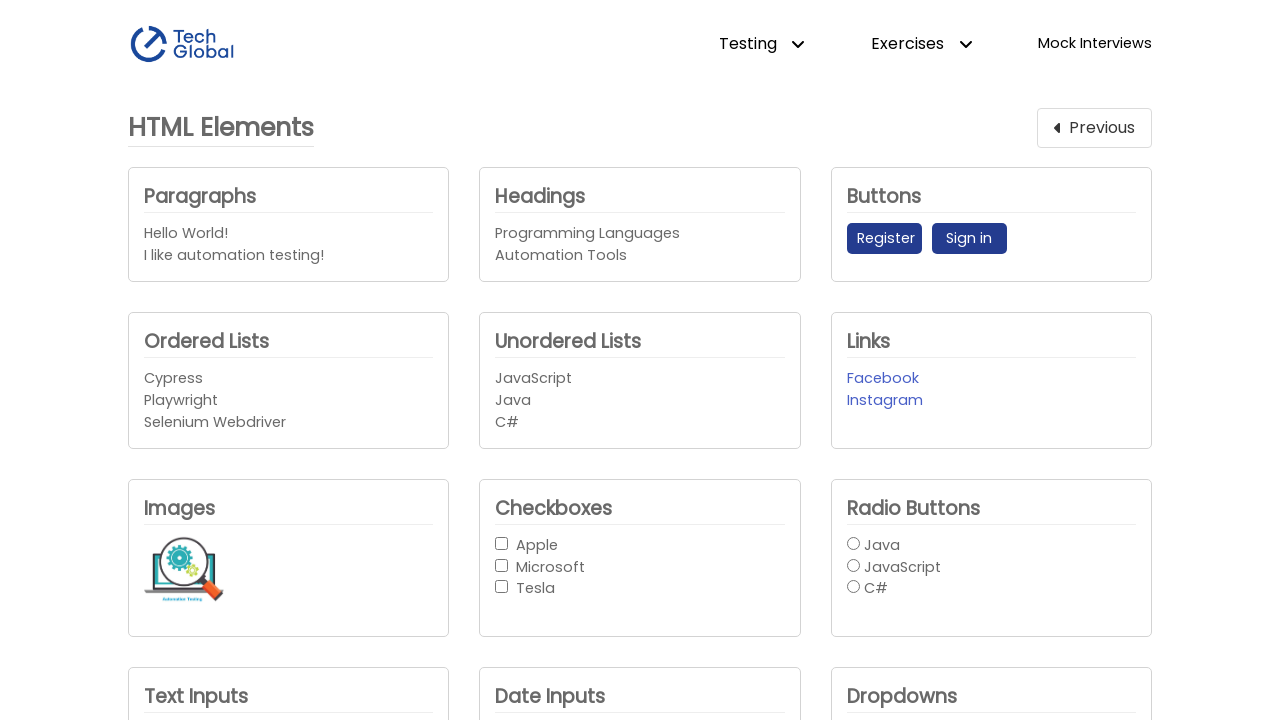

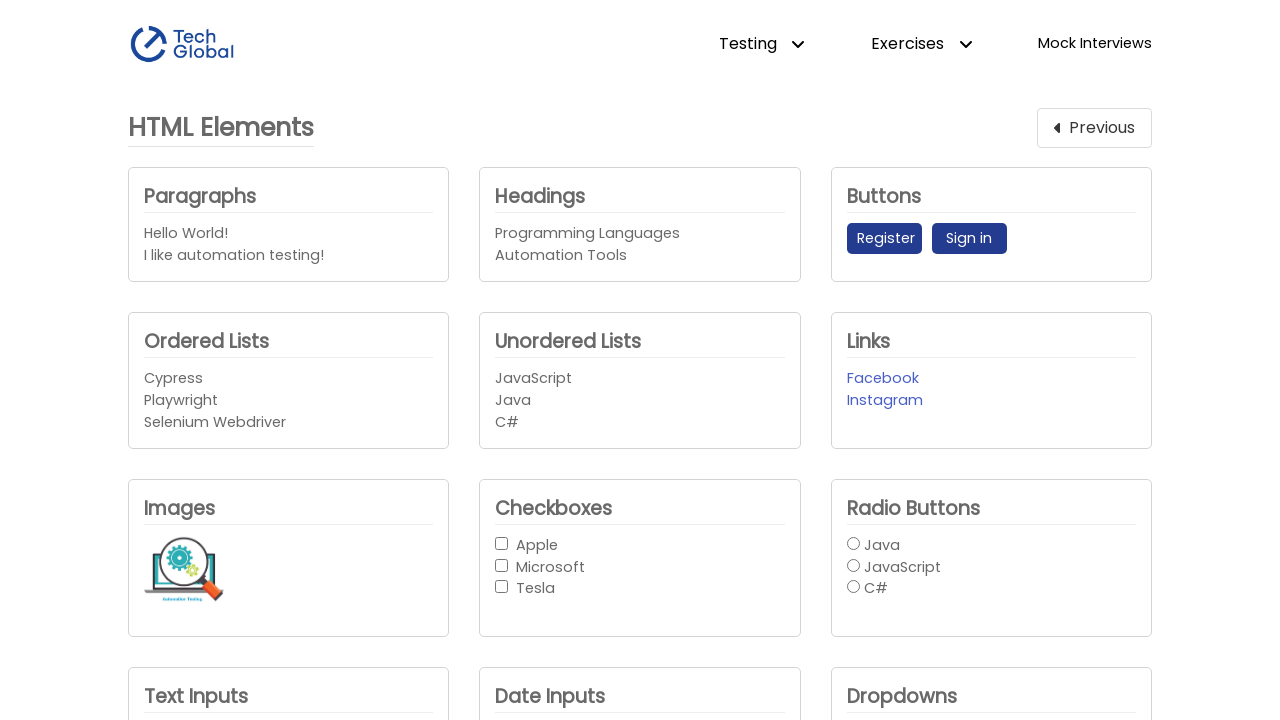